Navigates to Python.org homepage and verifies that event information is displayed in the events widget

Starting URL: https://www.python.org/

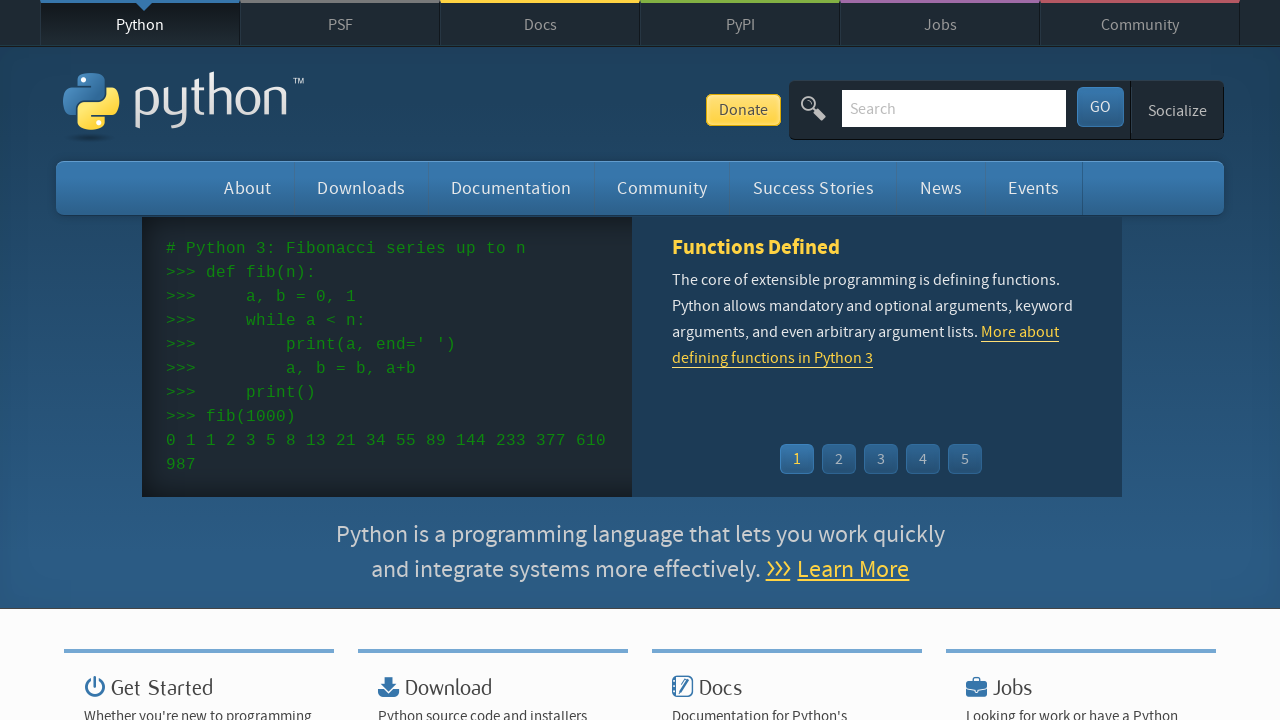

Navigated to Python.org homepage
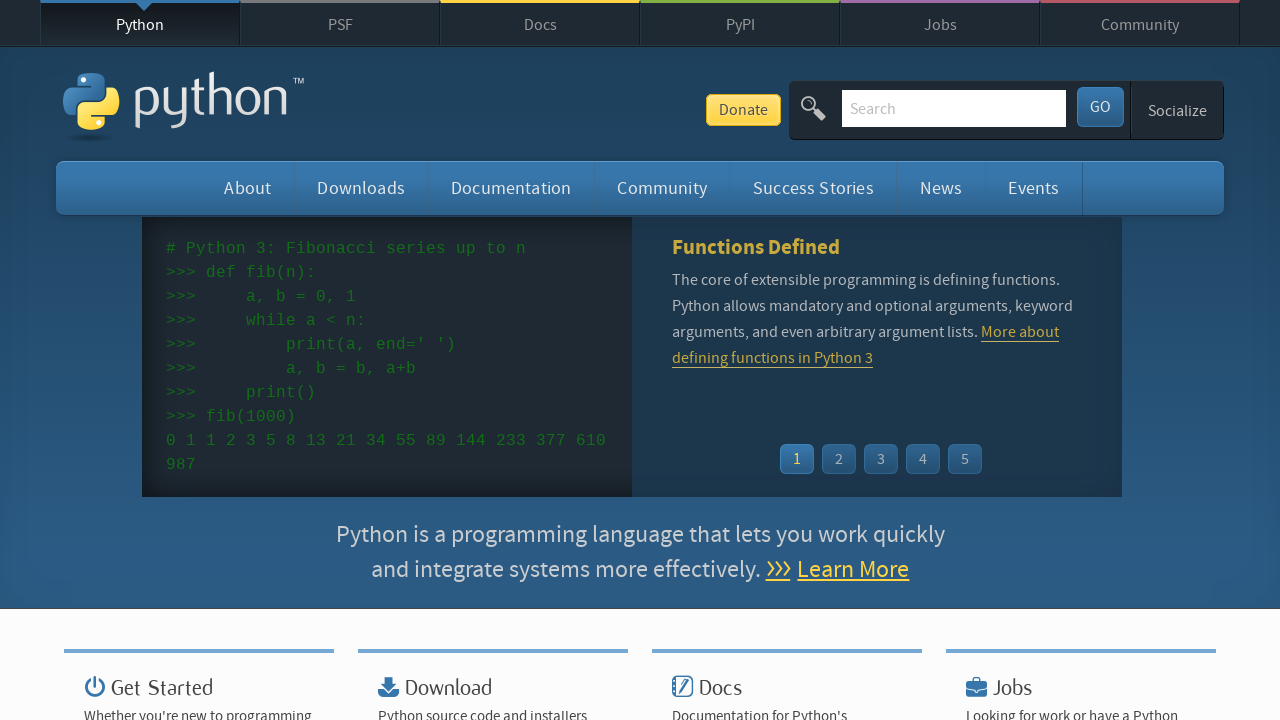

Event widget time elements loaded
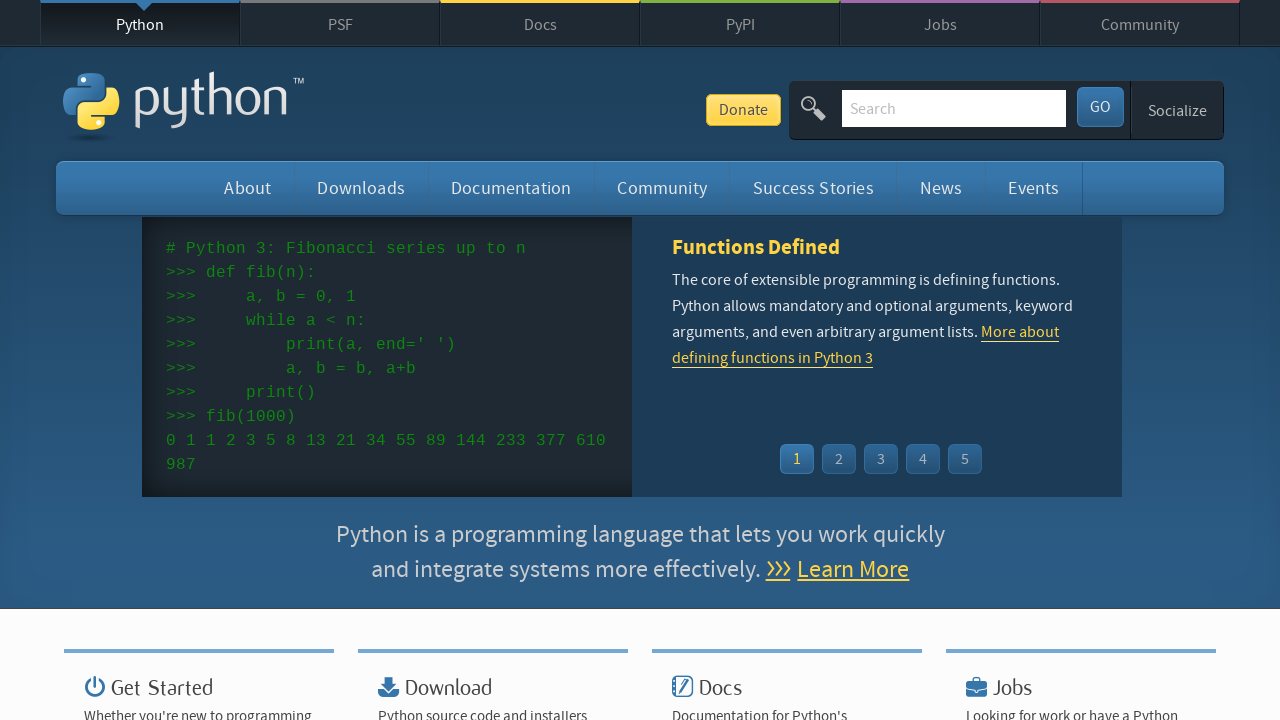

Event widget links loaded
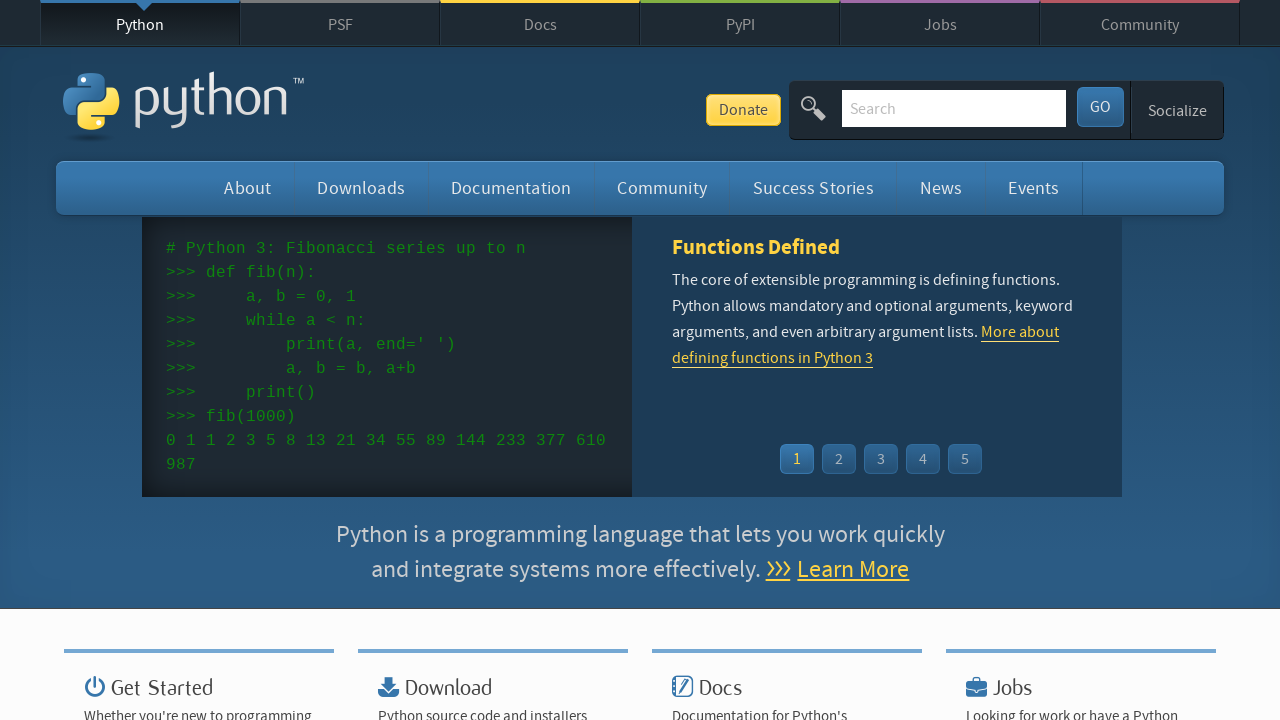

Retrieved all event time elements from widget
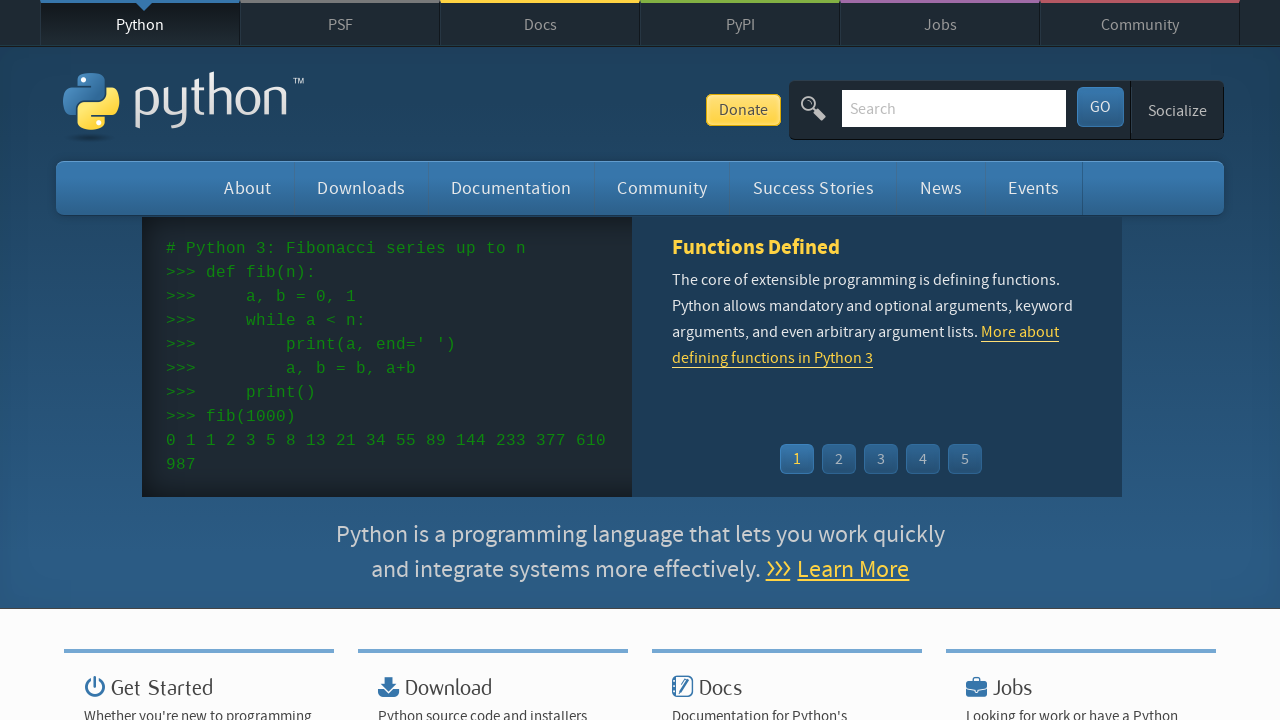

Retrieved all event name links from widget
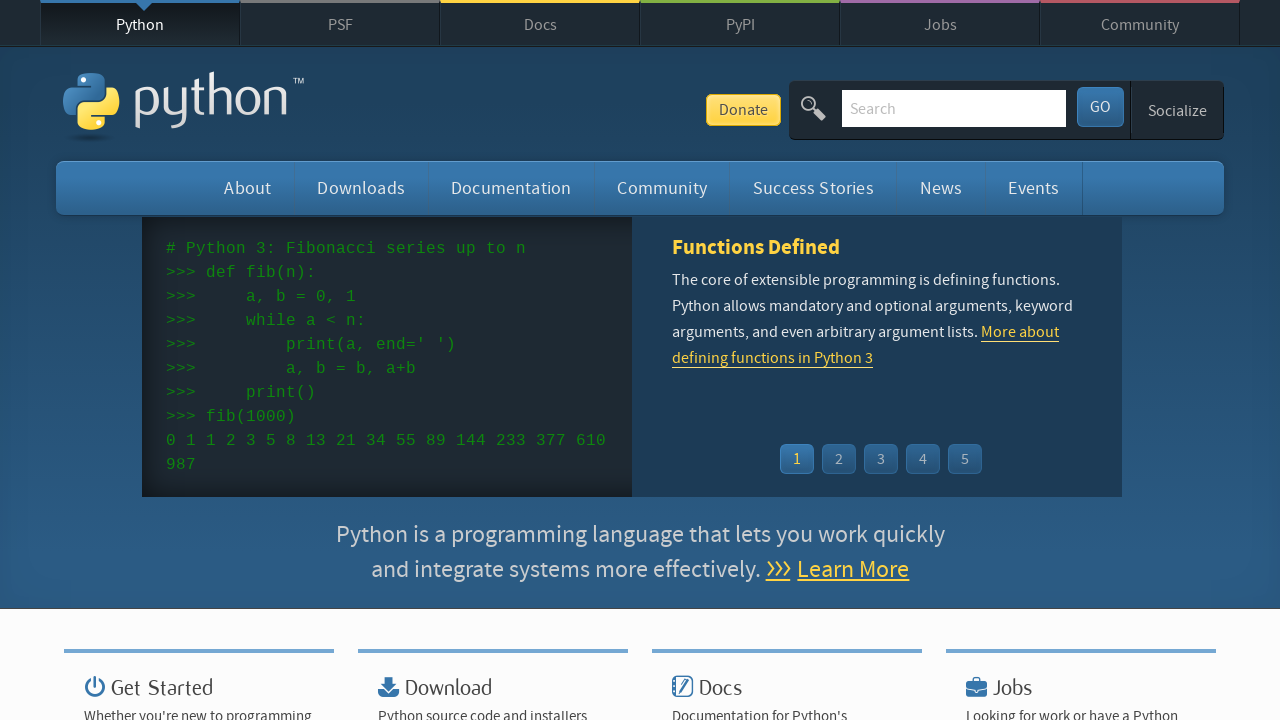

Verified that event times are present in widget
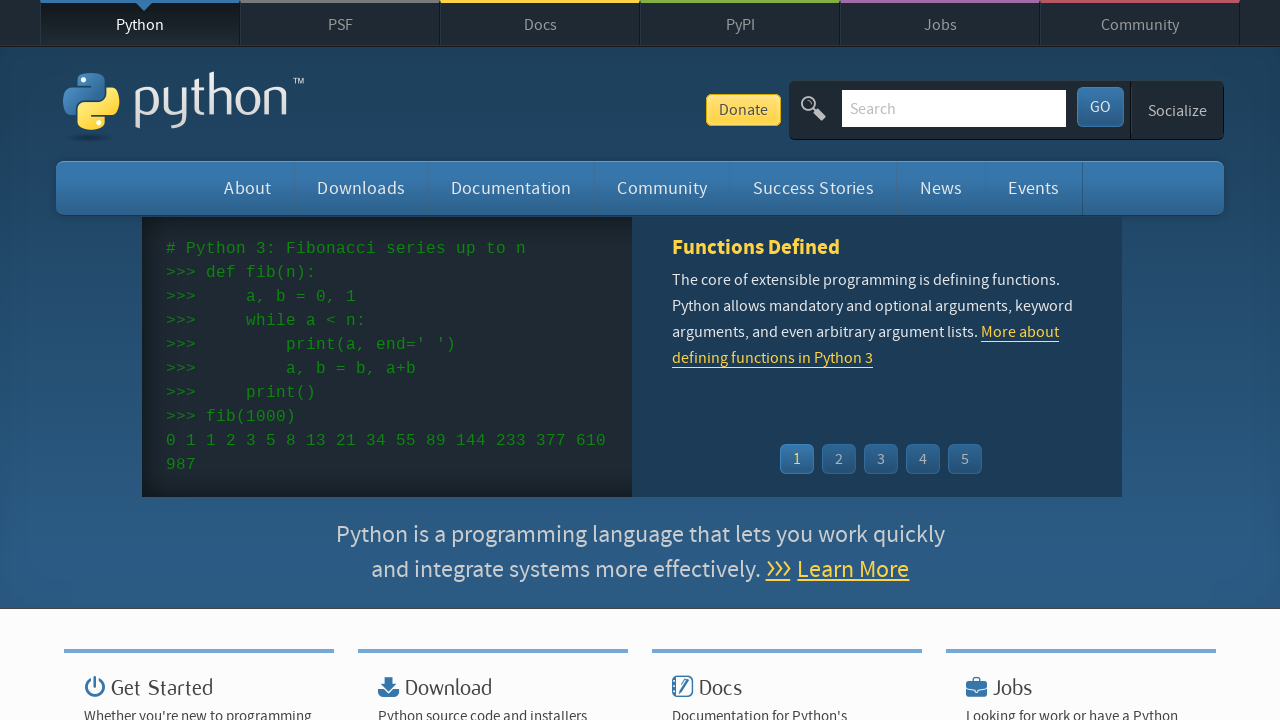

Verified that event names are present in widget
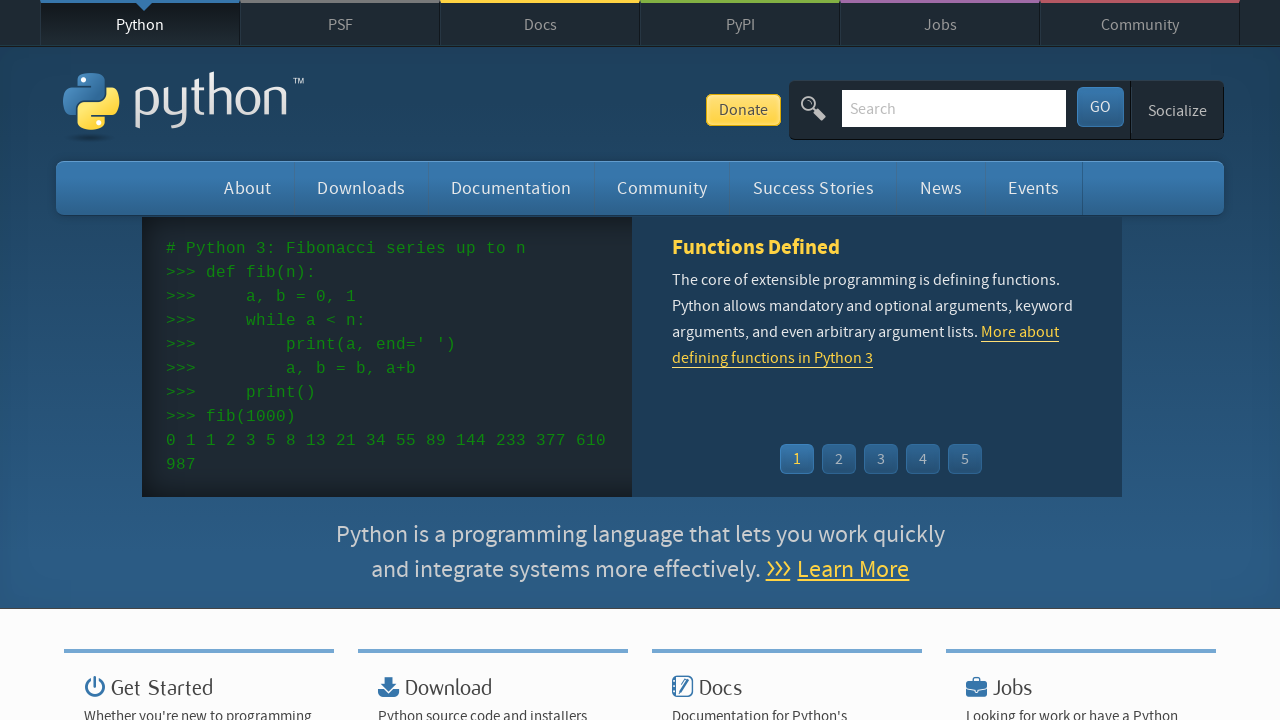

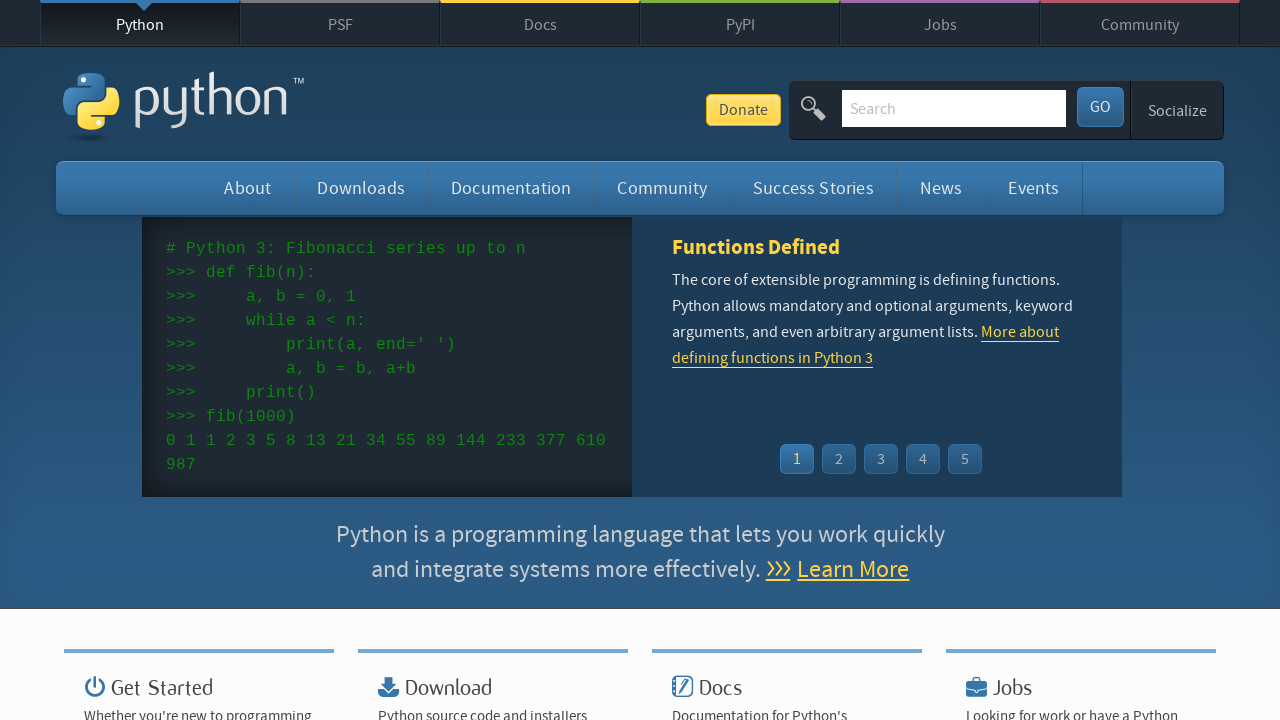